Tests JavaScript execution capabilities by navigating to a W3Schools tryit page, switching to an iframe, executing a JavaScript function, and highlighting a submit button element with a colored border.

Starting URL: https://www.w3schools.com/jsref/tryit.asp?filename=tryjsref_submit_get

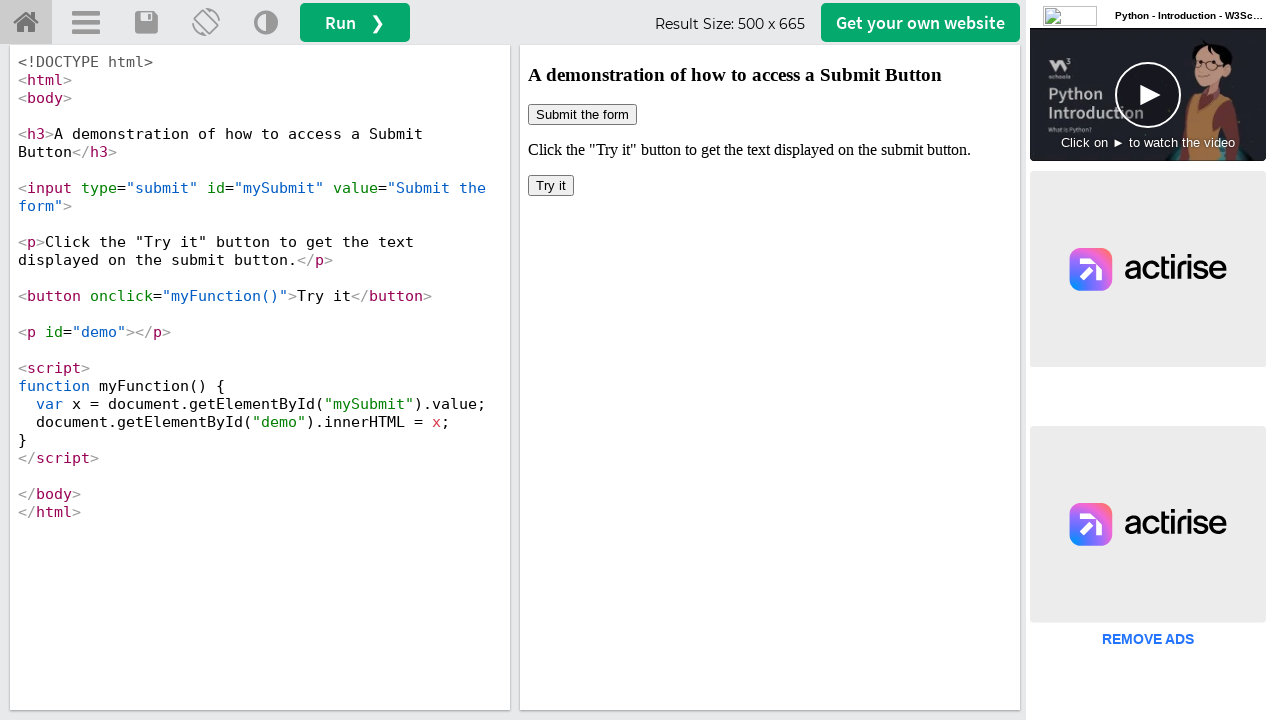

Located iframe with ID 'iframeResult'
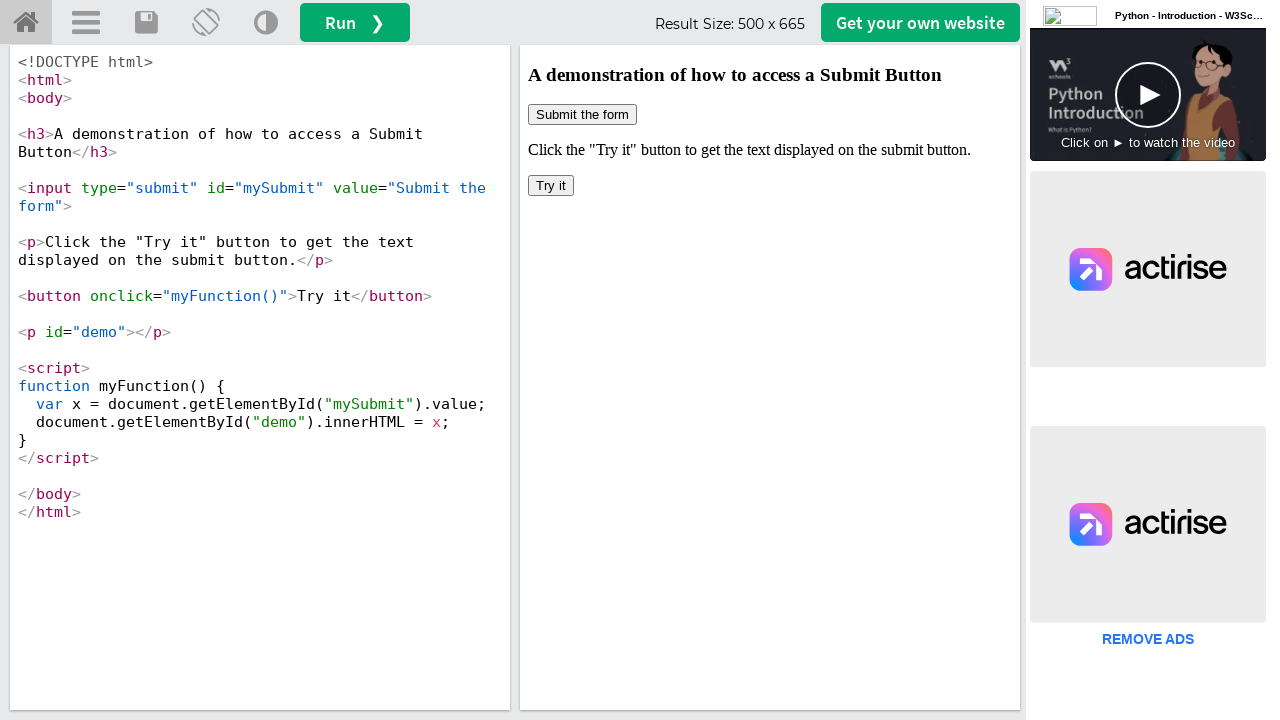

Executed myFunction() within the iframe
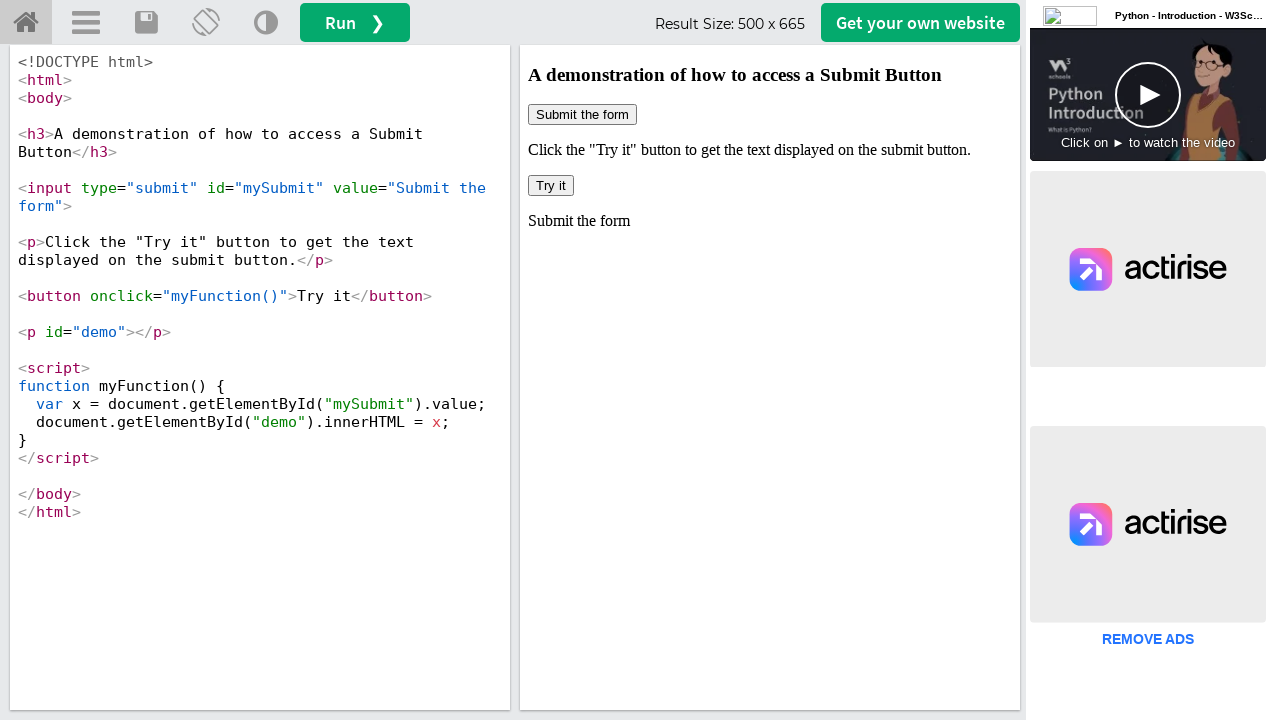

Applied green border styling to submit button element
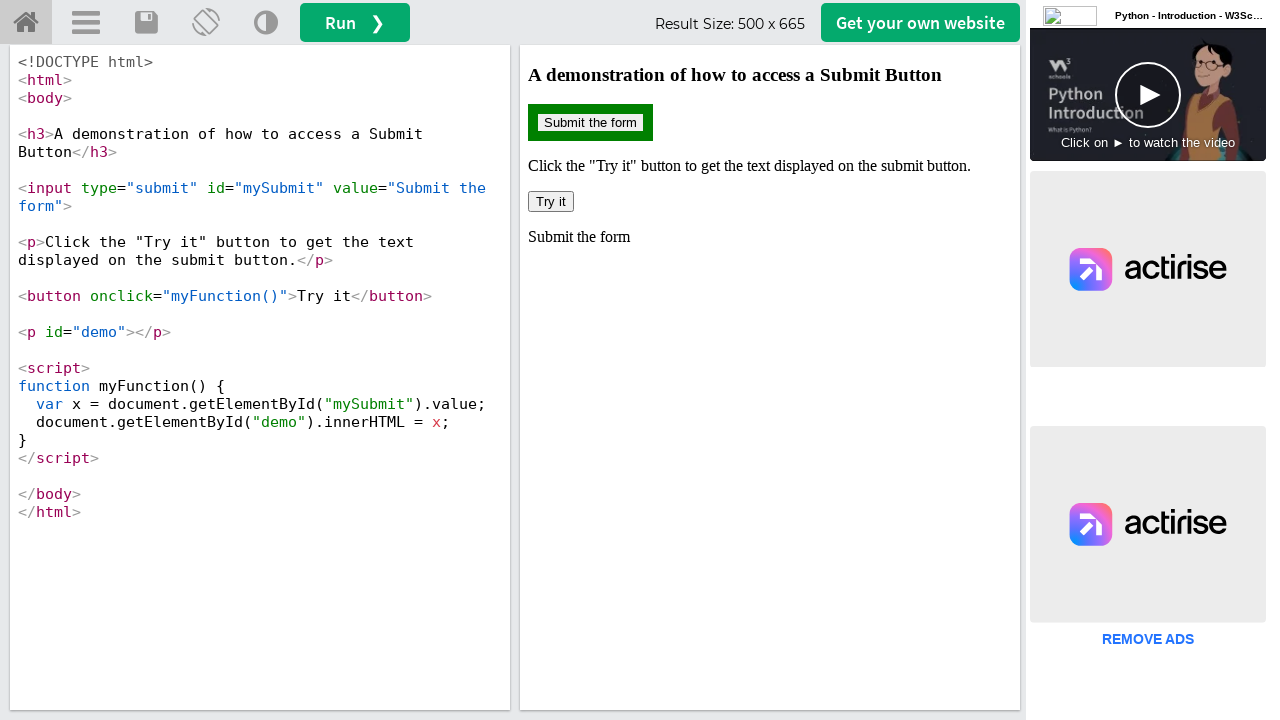

Waited 1000ms to observe the highlighted submit button
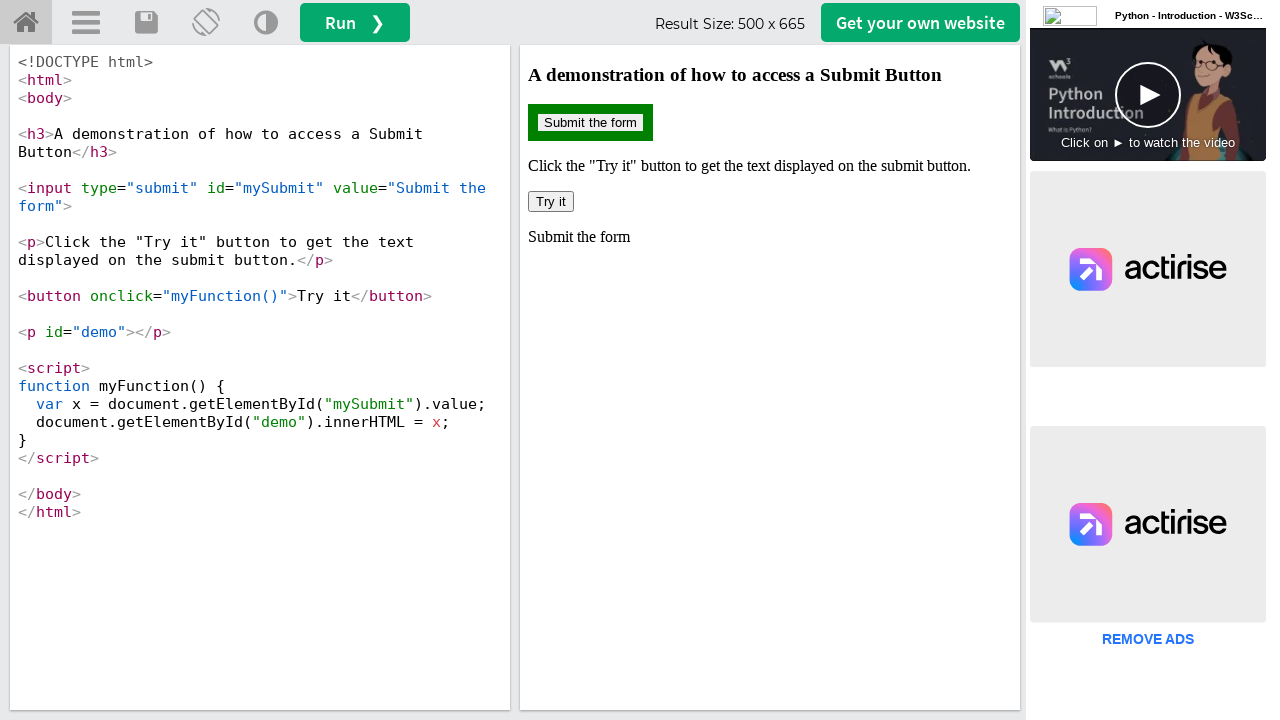

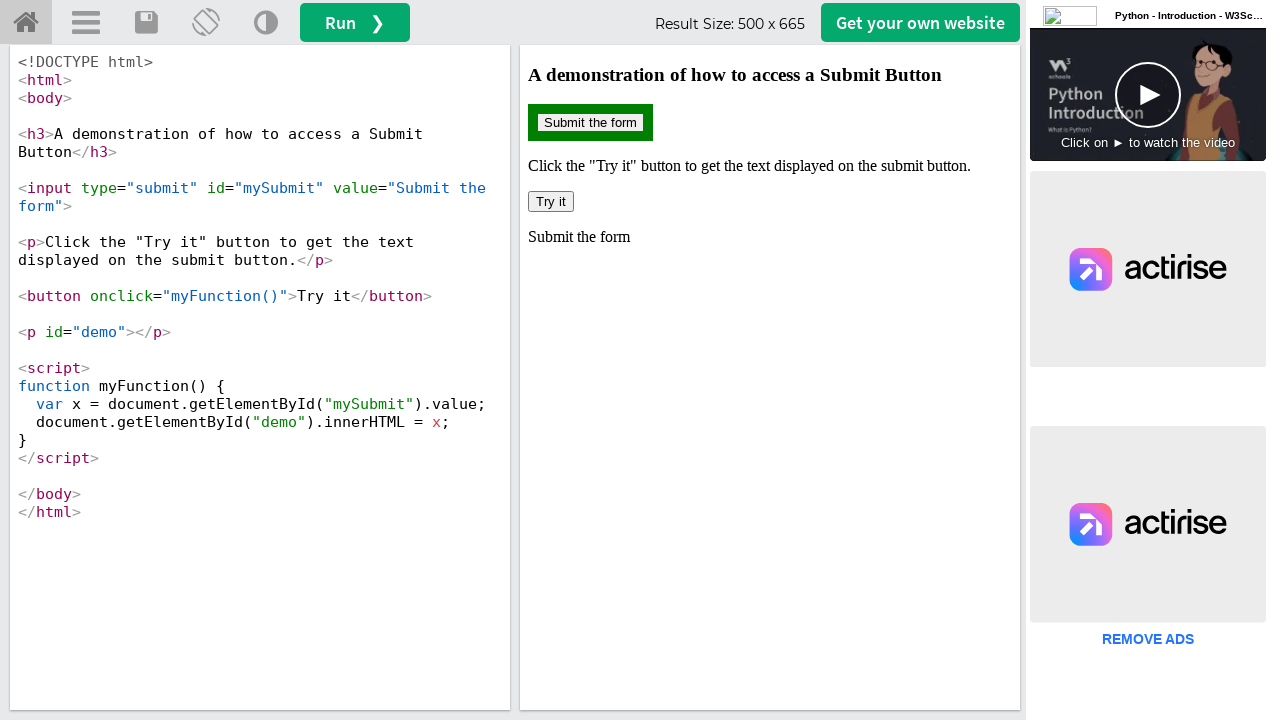